Navigates to the Samsung India website and waits for the page to load

Starting URL: https://www.samsung.com/in

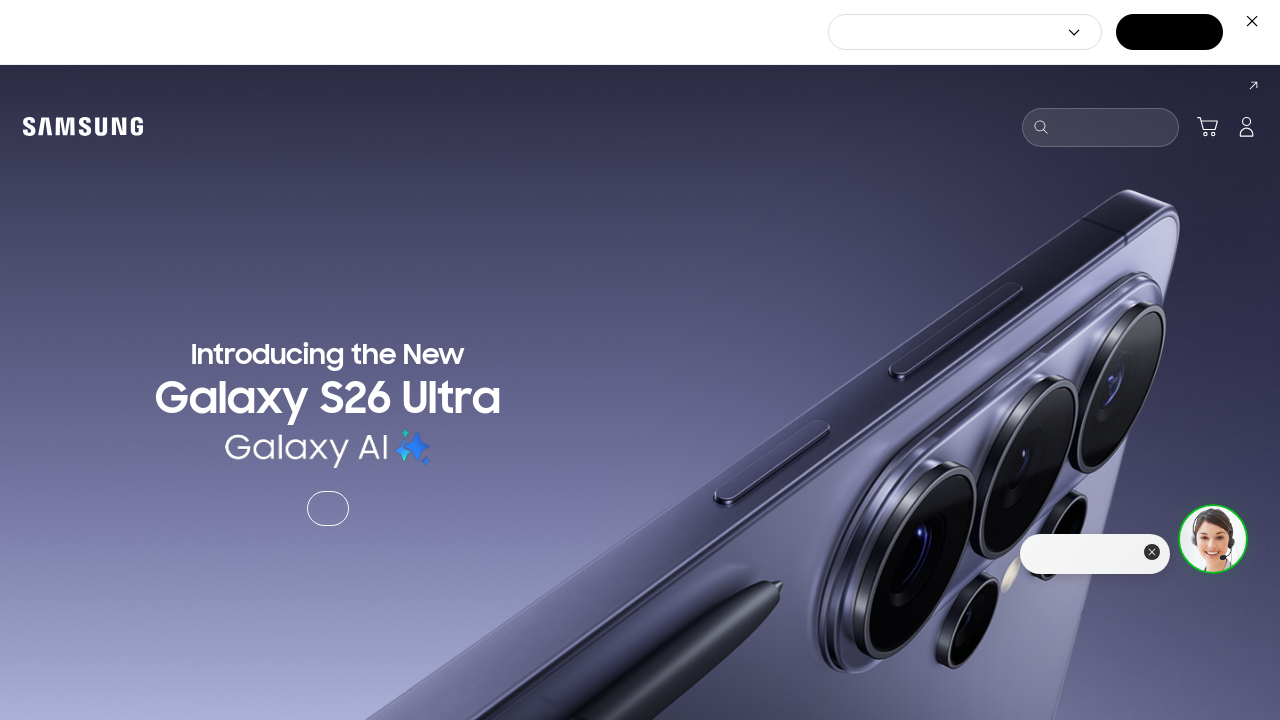

Navigated to Samsung India website
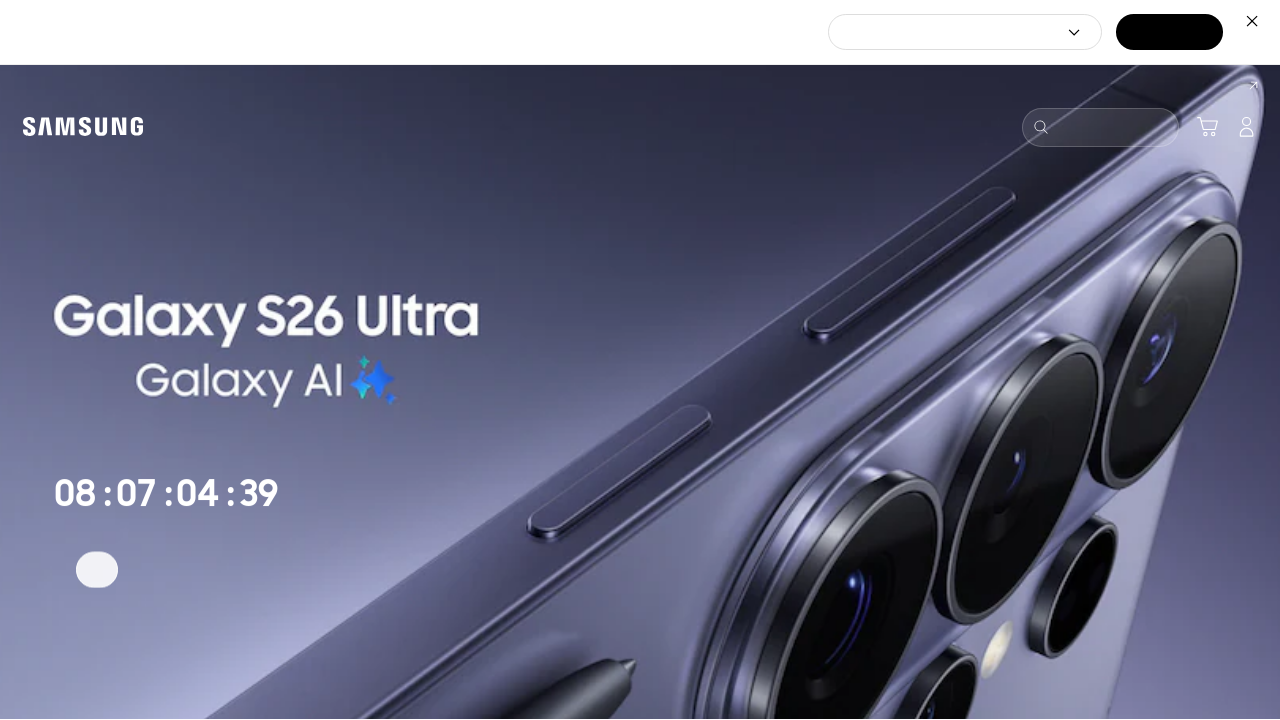

Page DOM content fully loaded
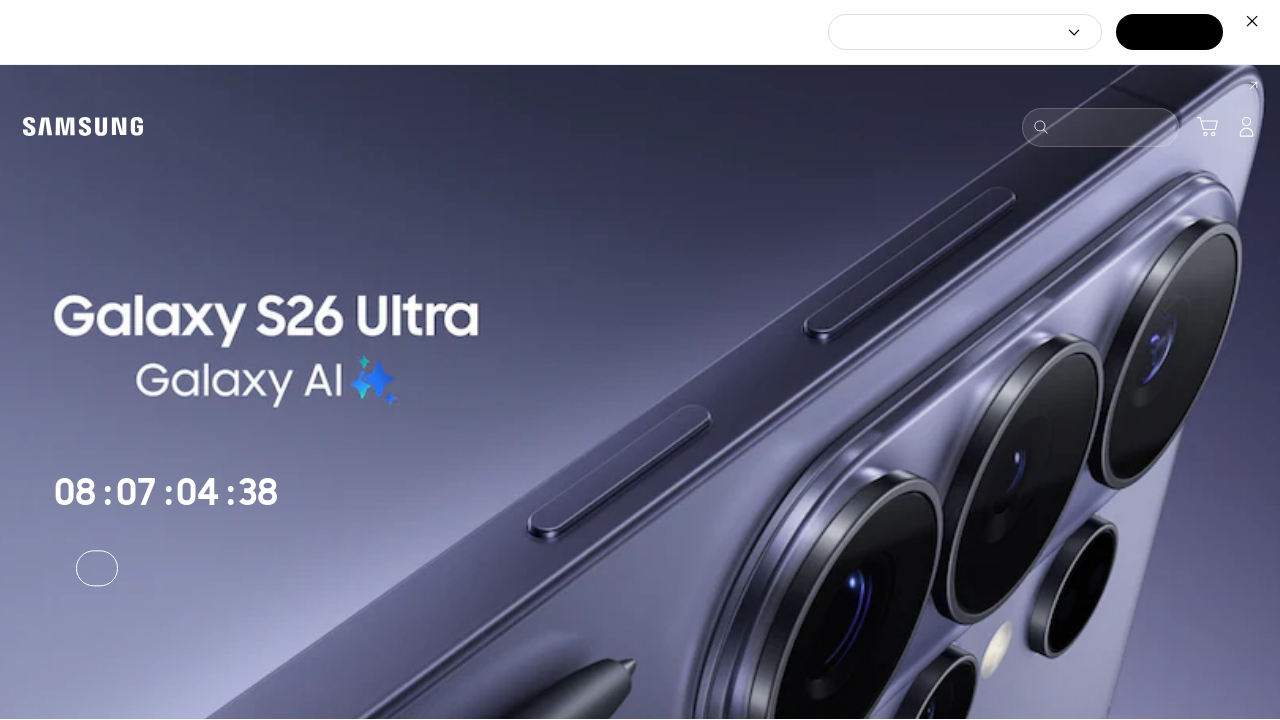

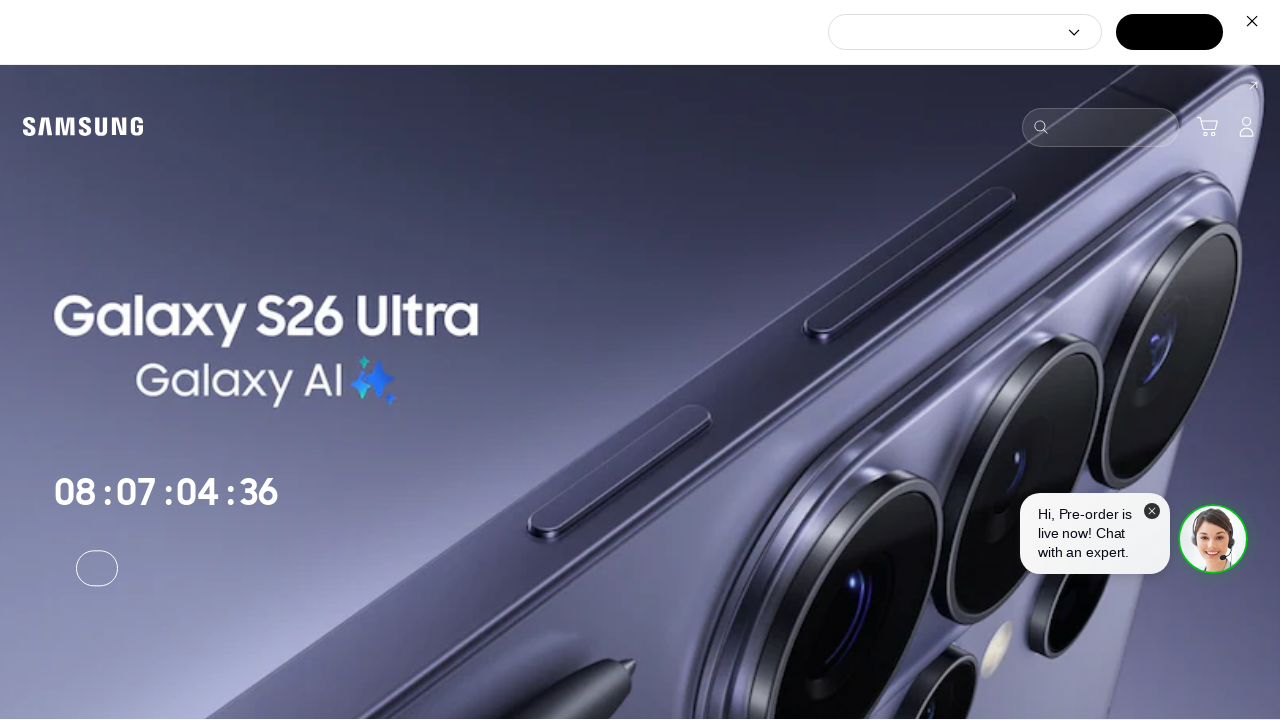